Tests login form validation by attempting to login with an incorrect username and verifying the error message

Starting URL: http://the-internet.herokuapp.com/login

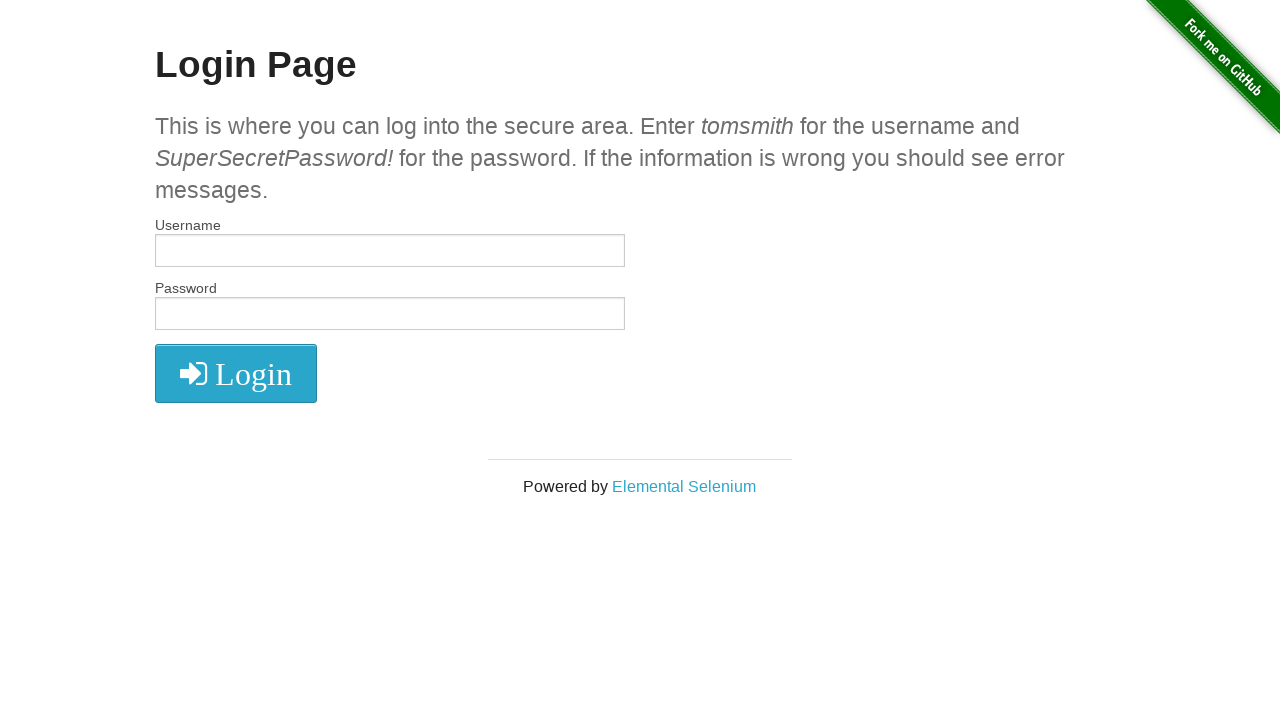

Filled username field with incorrect username 'tomsmithIncorrect' on #username
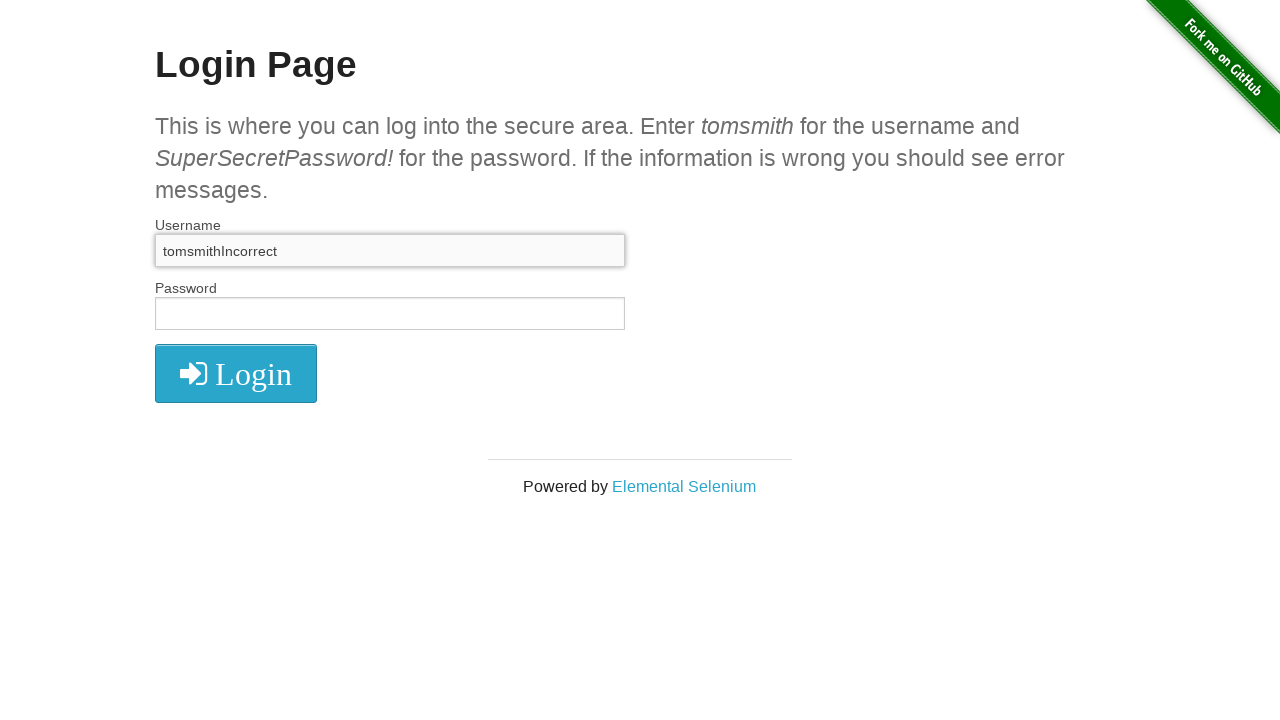

Filled password field with correct password on input[name='password']
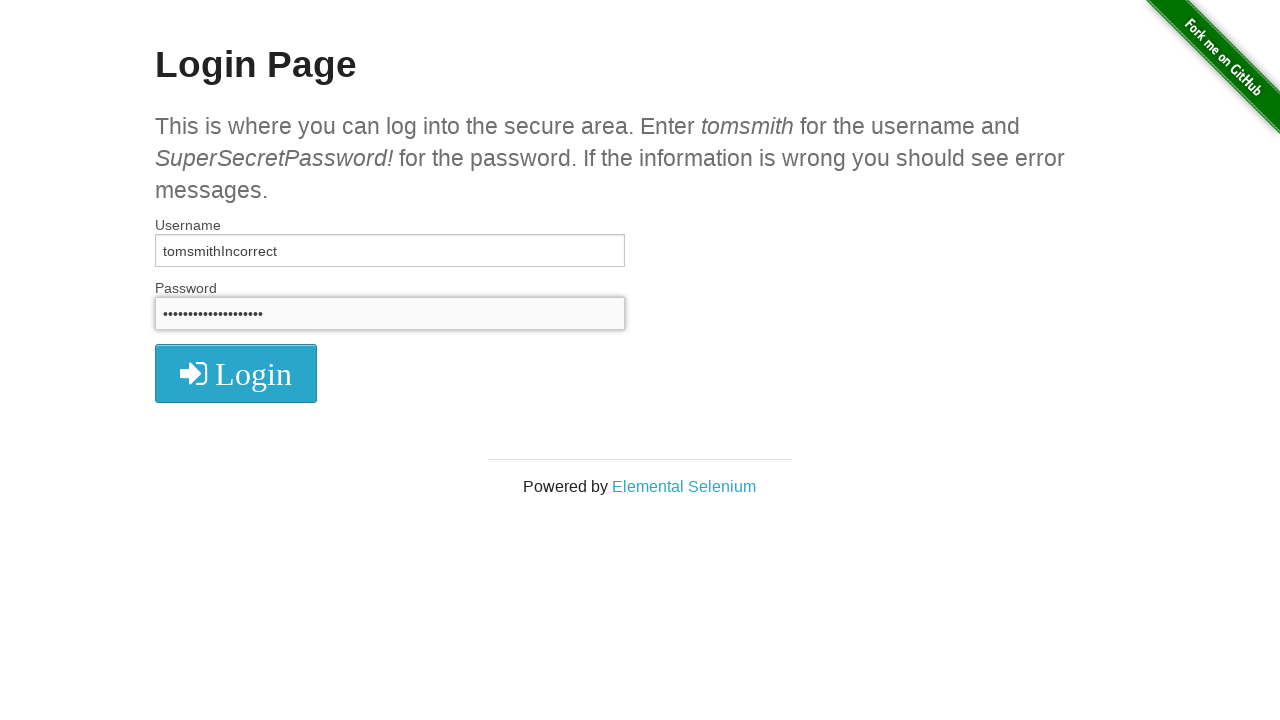

Clicked login button at (236, 373) on button
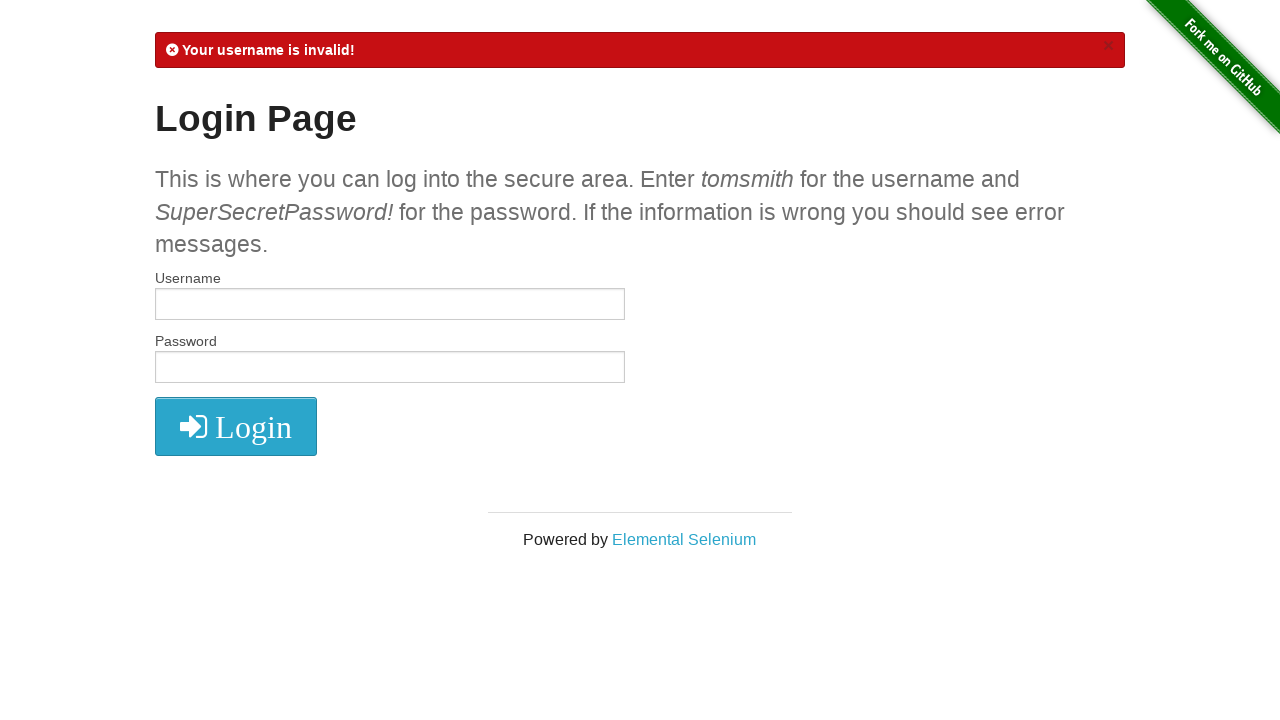

Error message element appeared
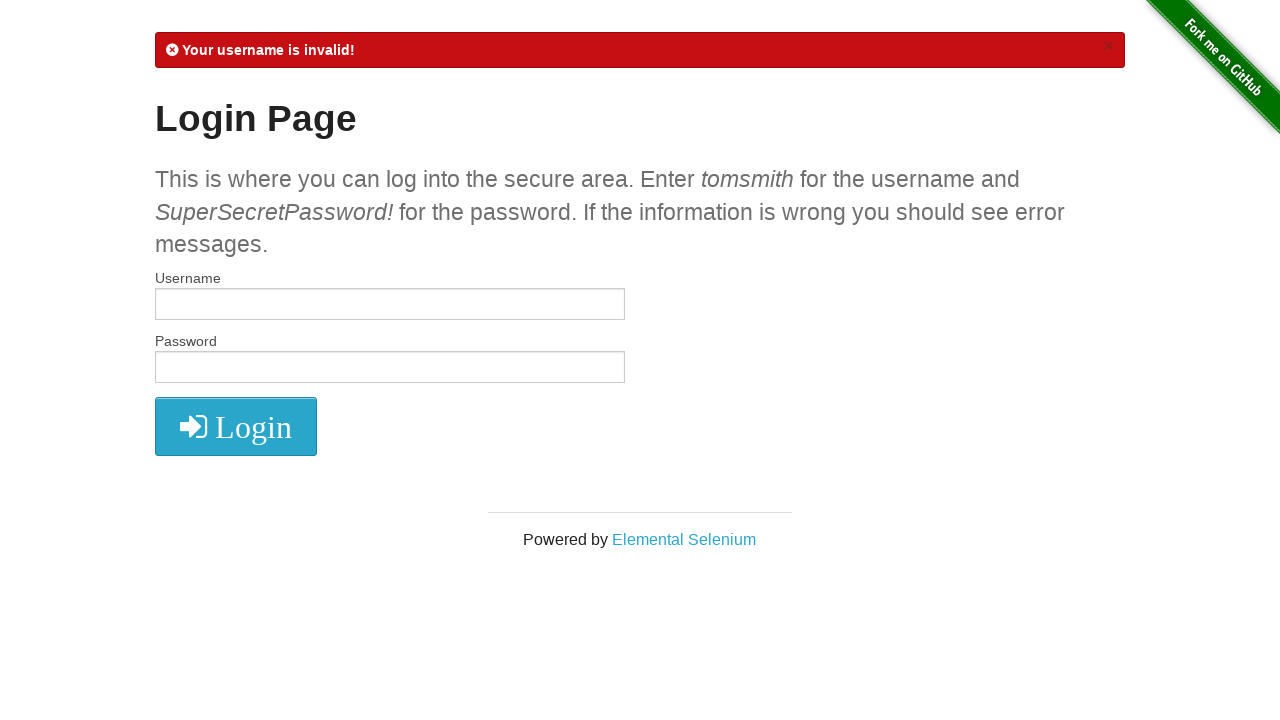

Retrieved error message text content
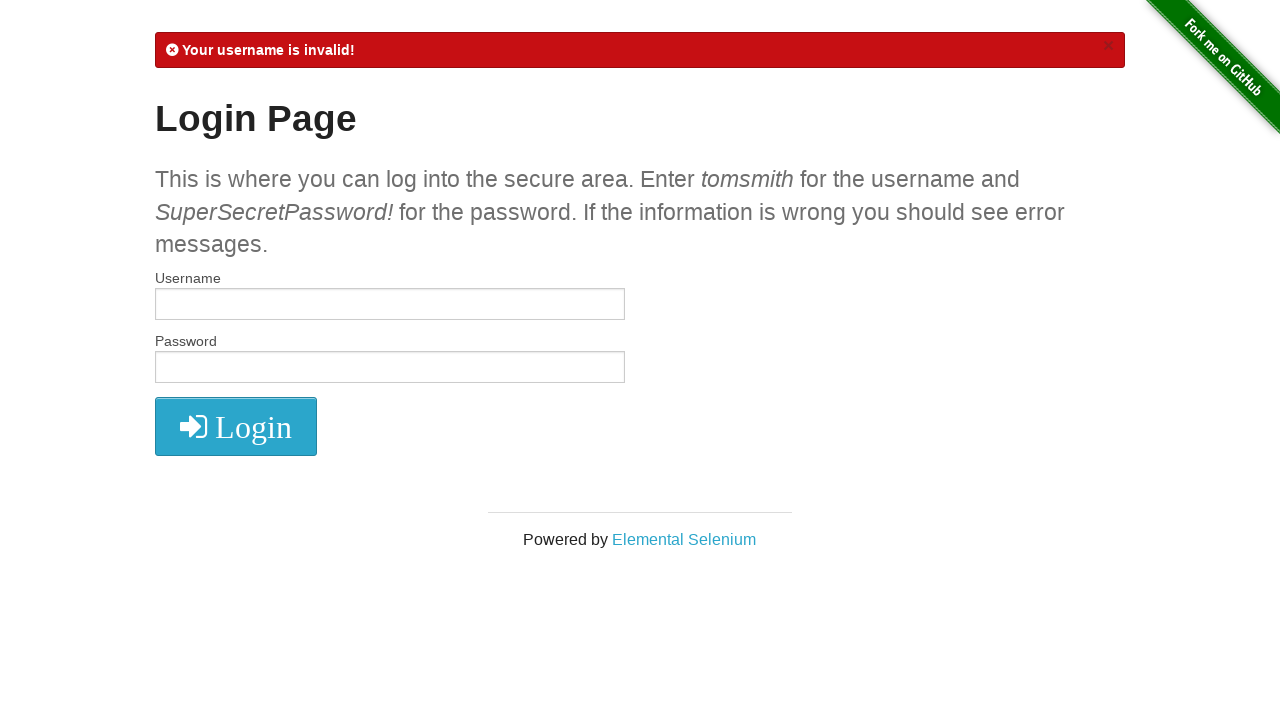

Asserted that error message contains 'Your username is invalid!'
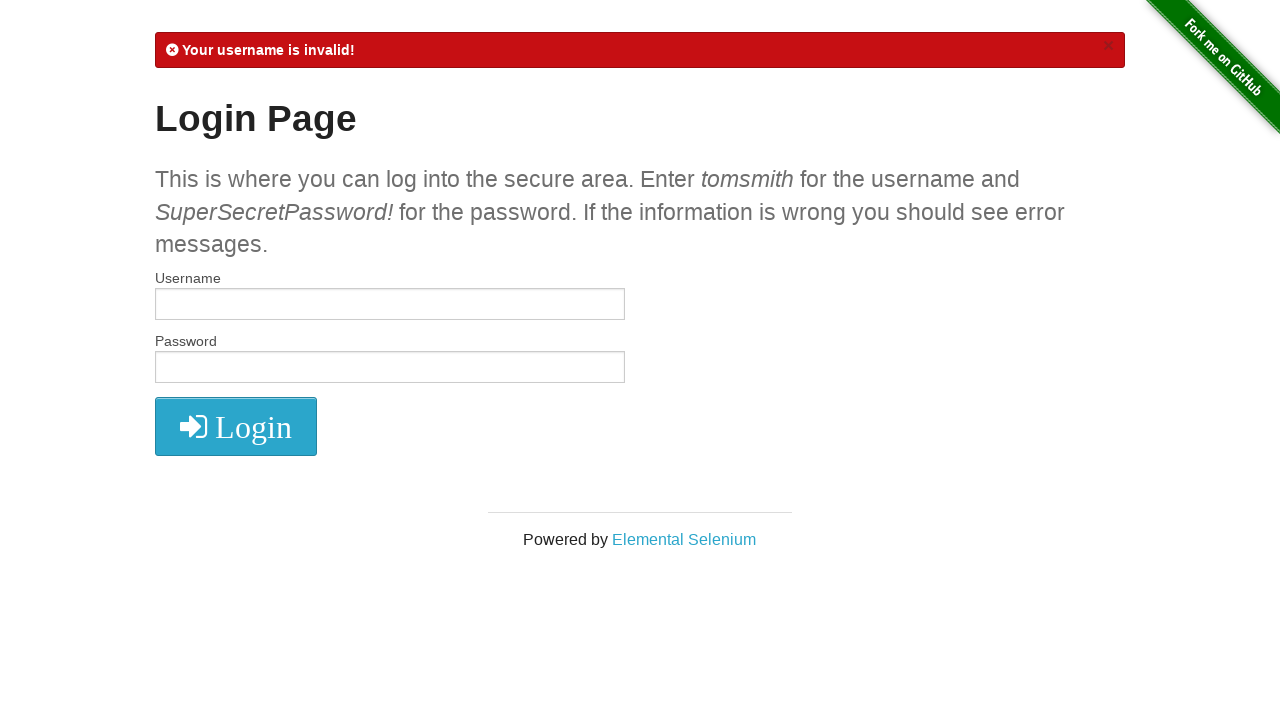

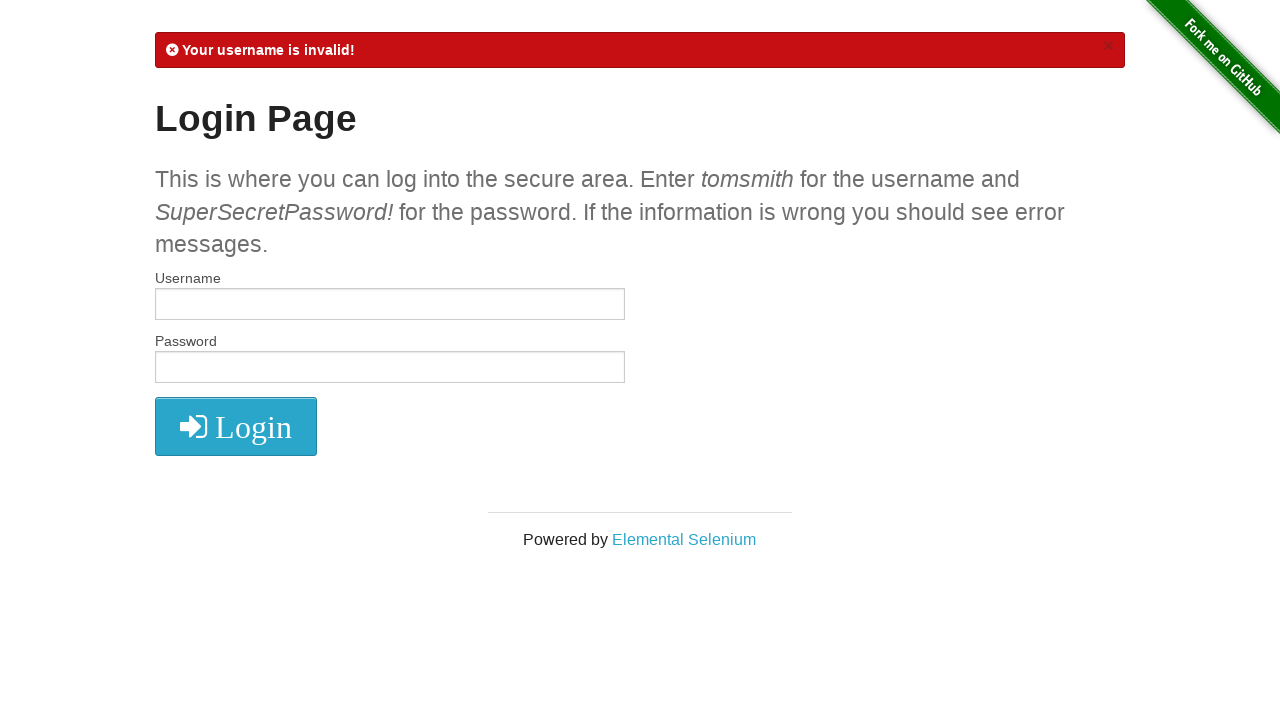